Simple test that navigates to a test automation website and maximizes the browser window

Starting URL: https://www.testotomasyonu.com

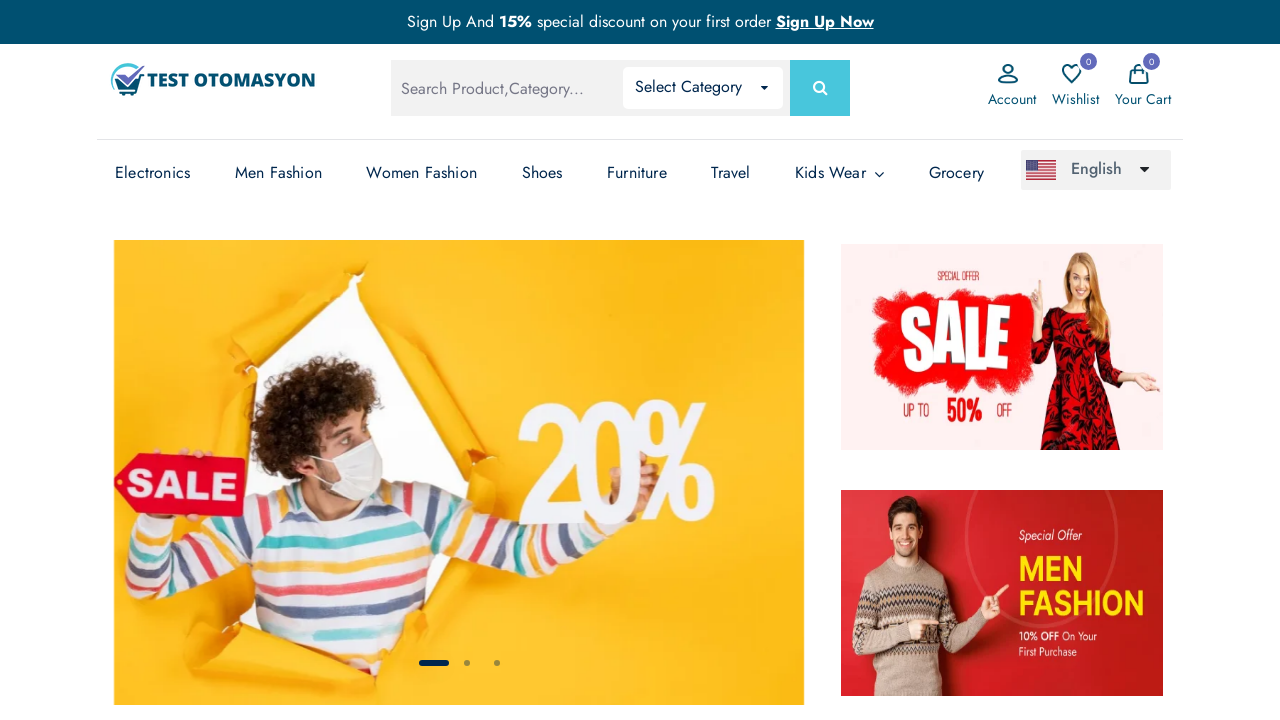

Page loaded with domcontentloaded state
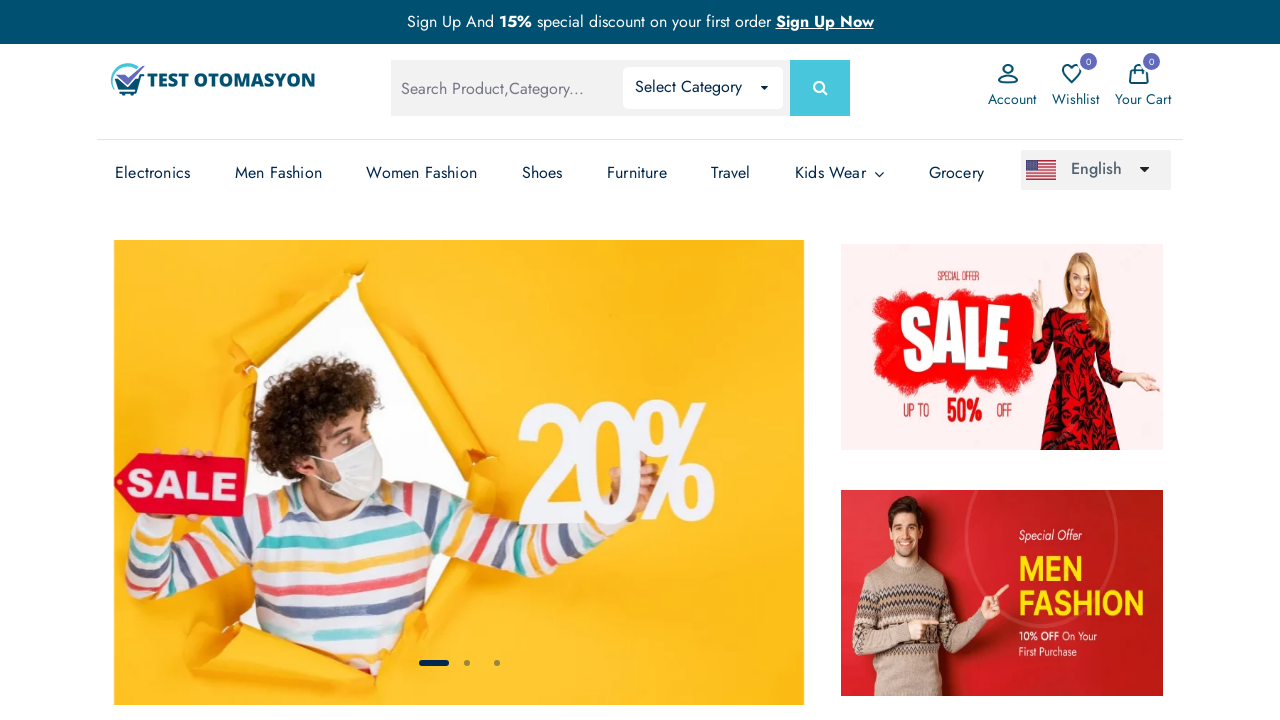

Browser window maximized to 1920x1080
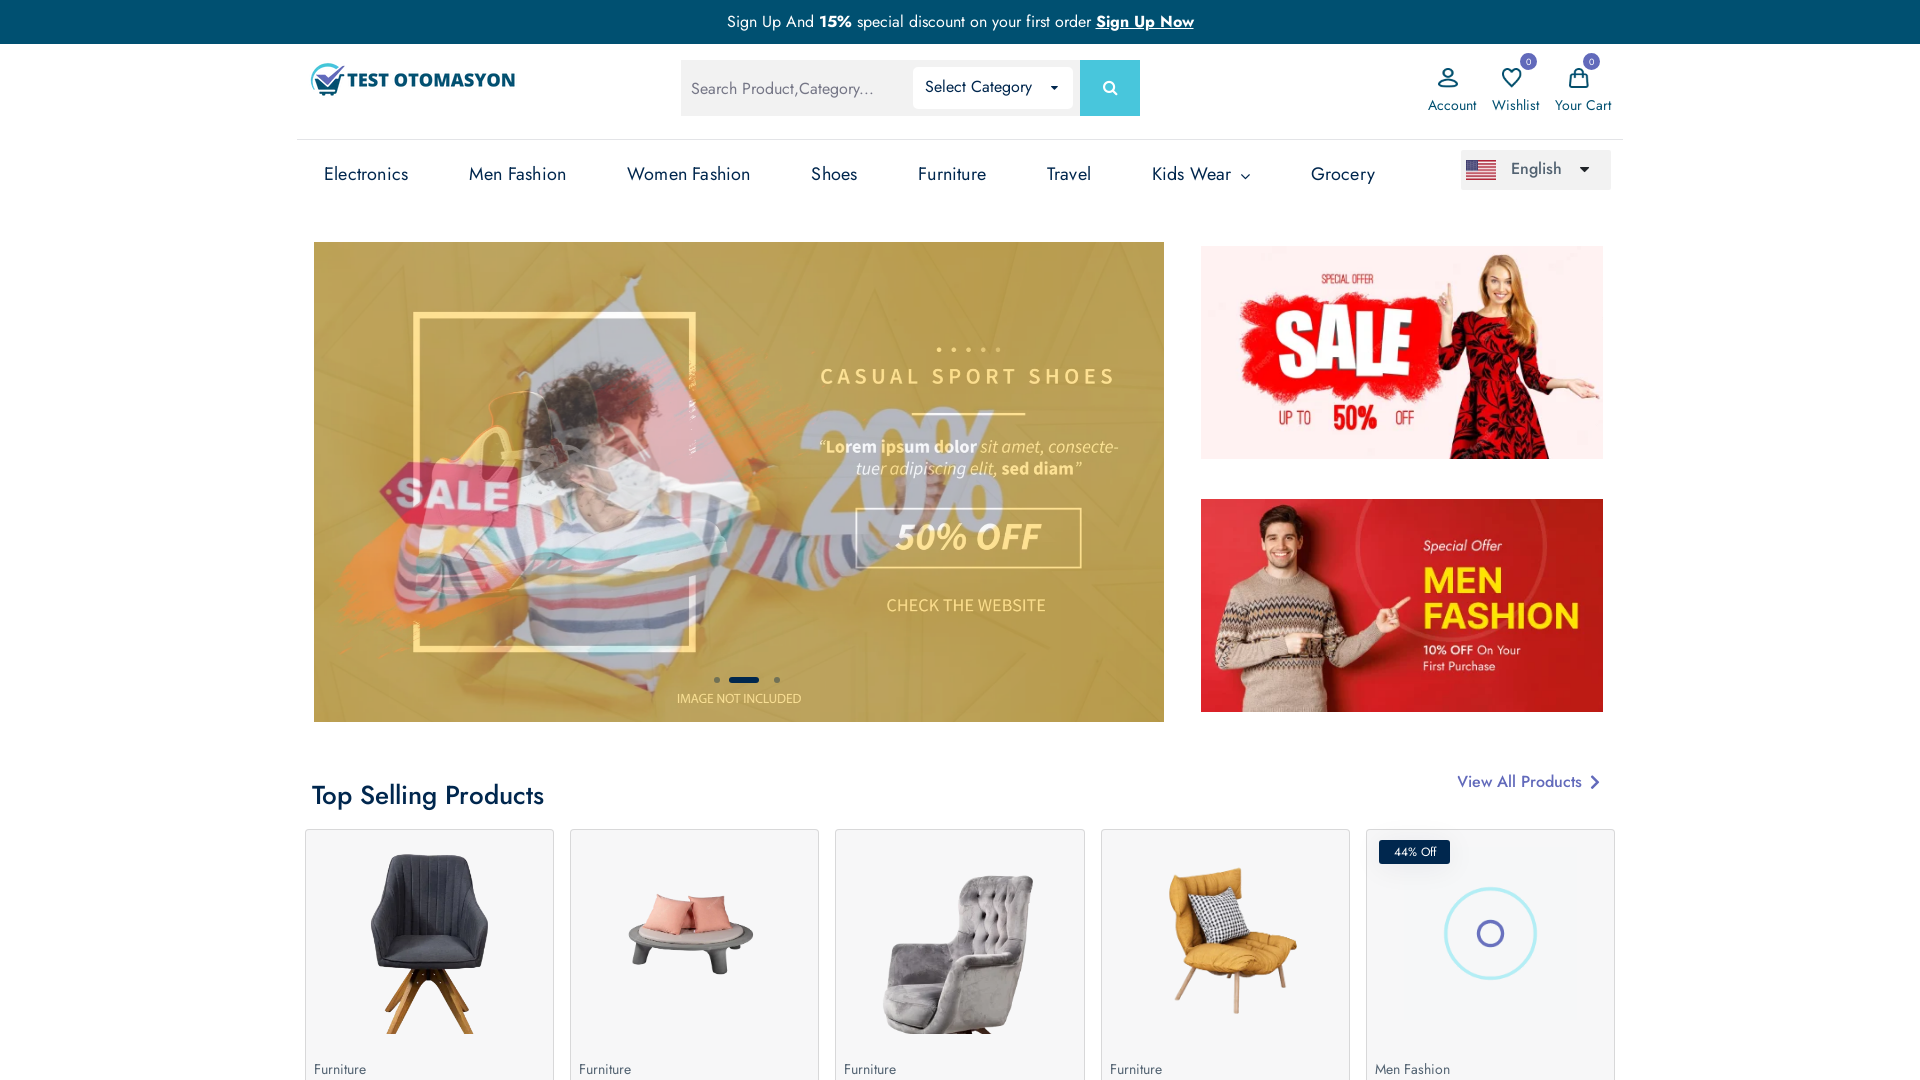

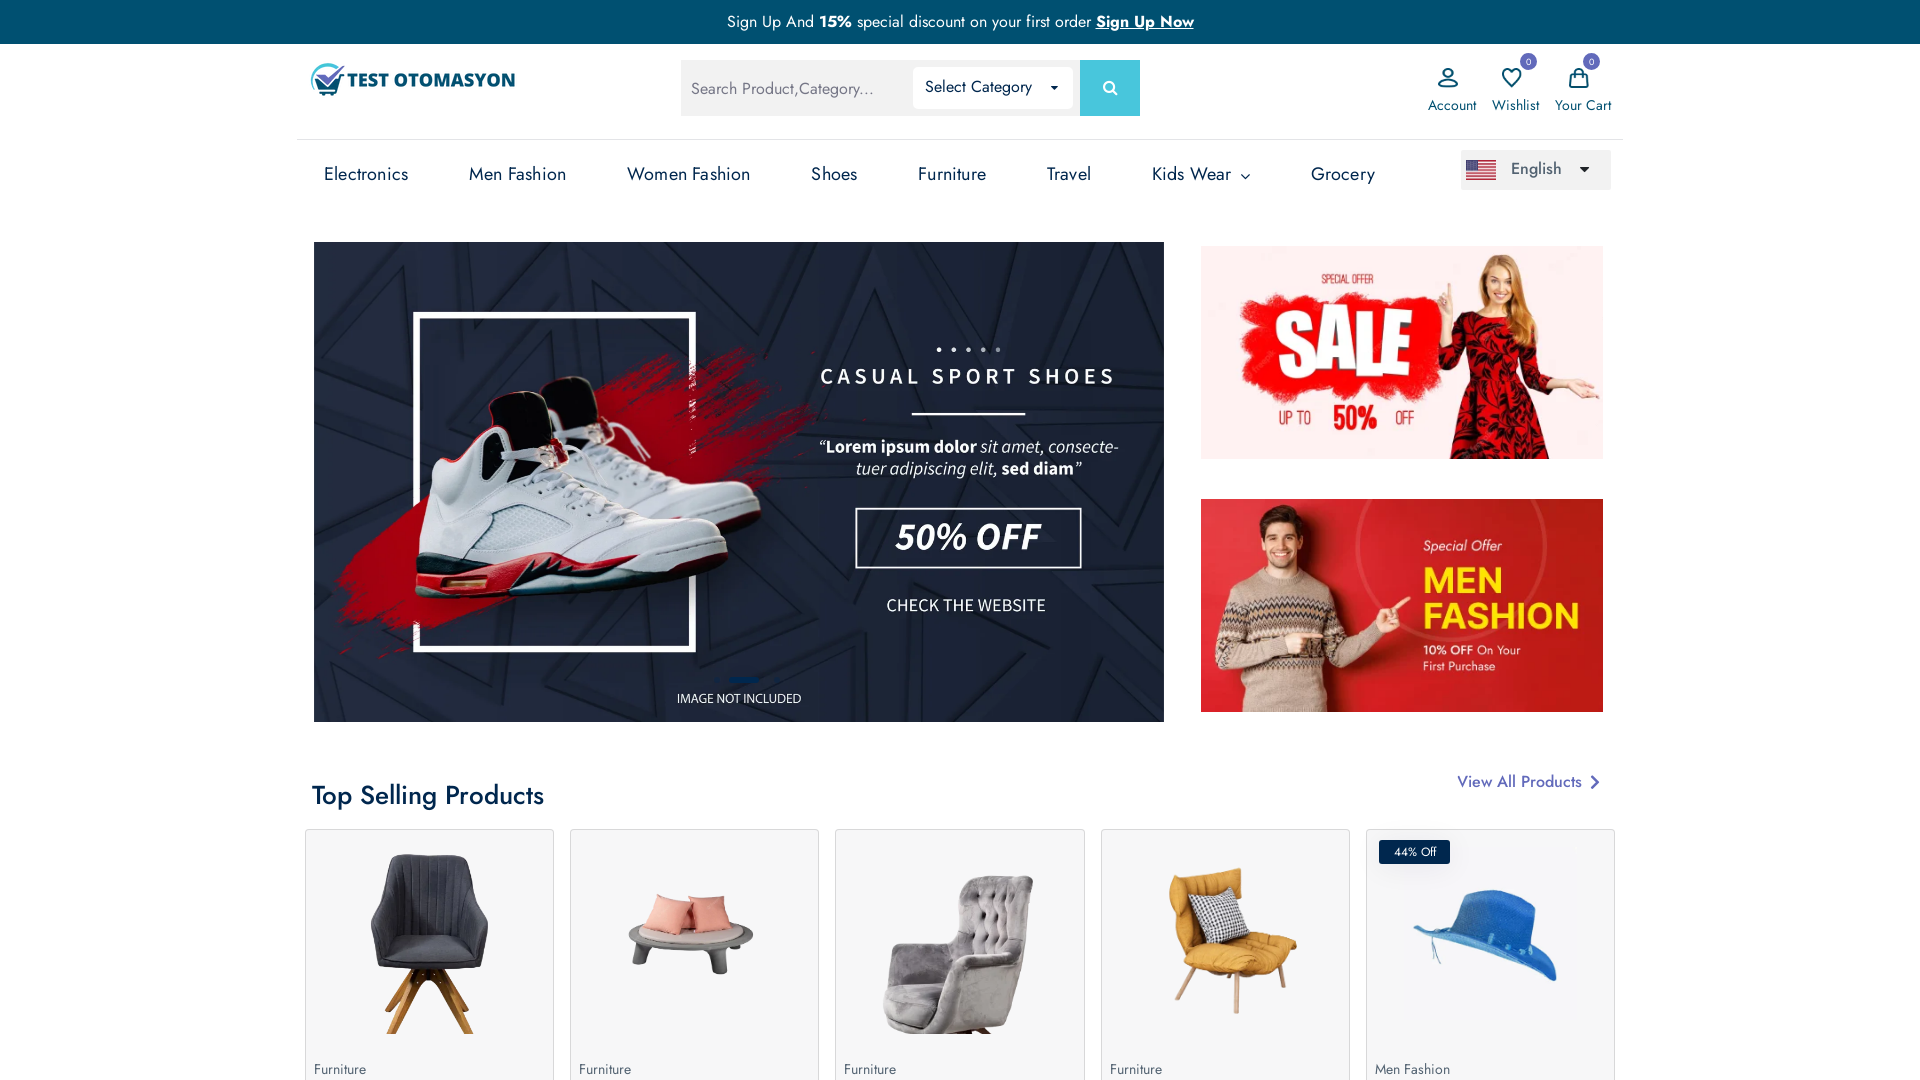